Tests page loading and refresh functionality by navigating to the homepage and refreshing the page multiple times to verify the page loads correctly.

Starting URL: http://www.i-sys.ru

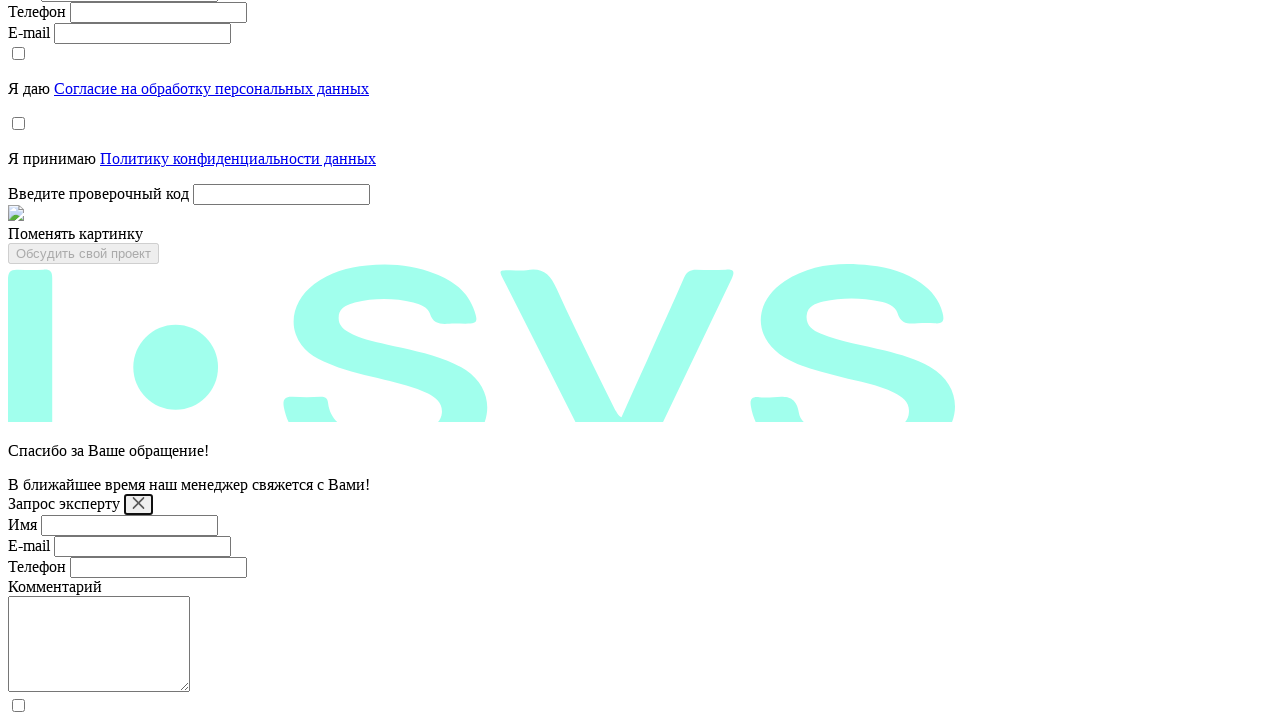

Reloaded page (refresh 1 of 2)
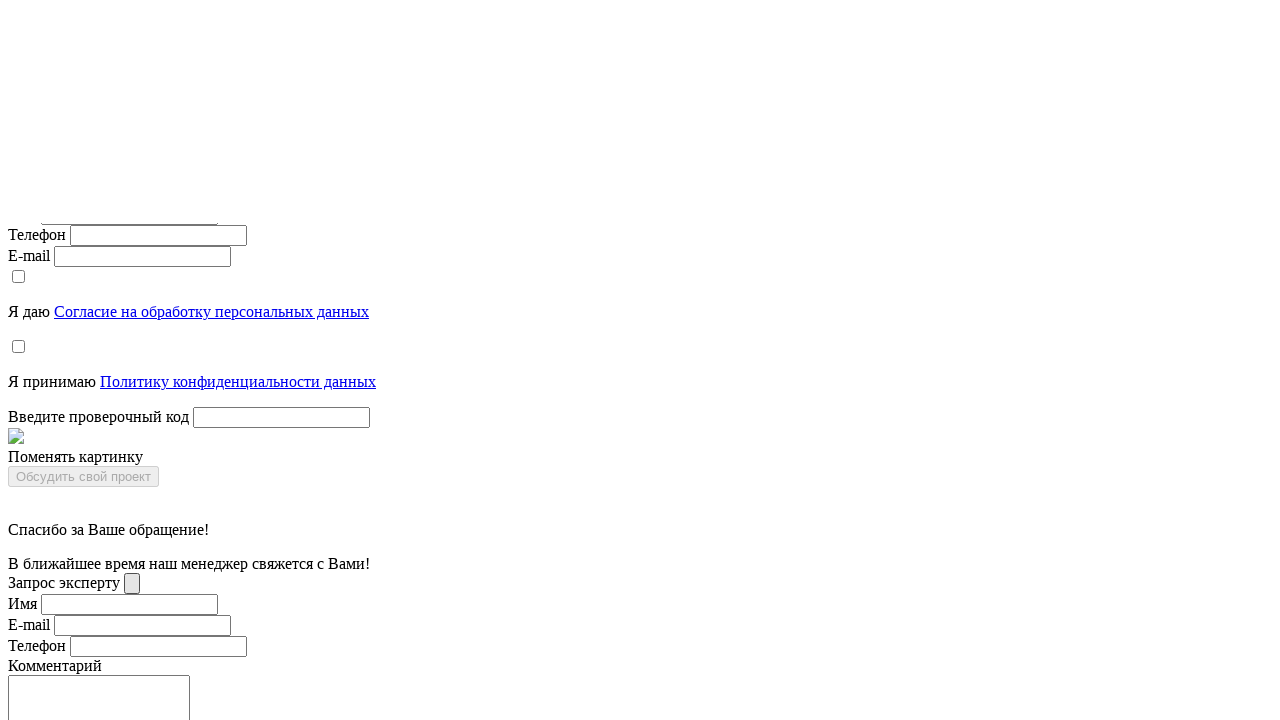

Page fully loaded after refresh 1
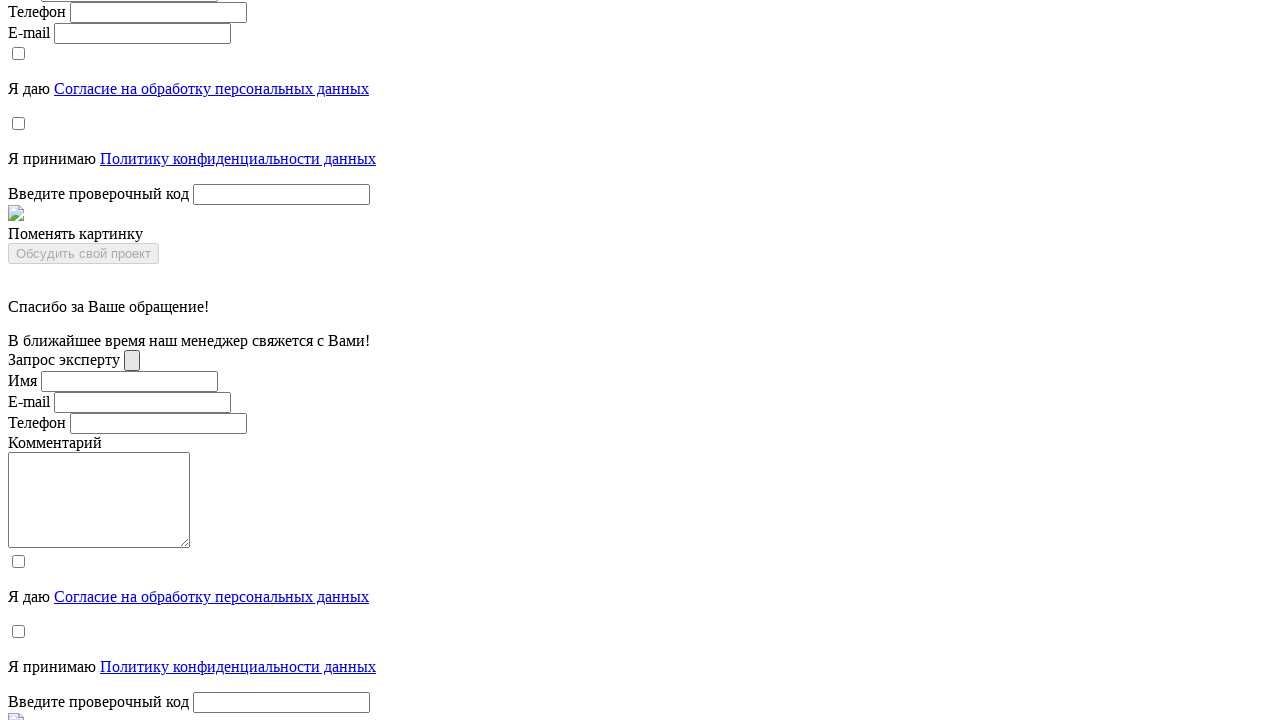

Reloaded page (refresh 2 of 2)
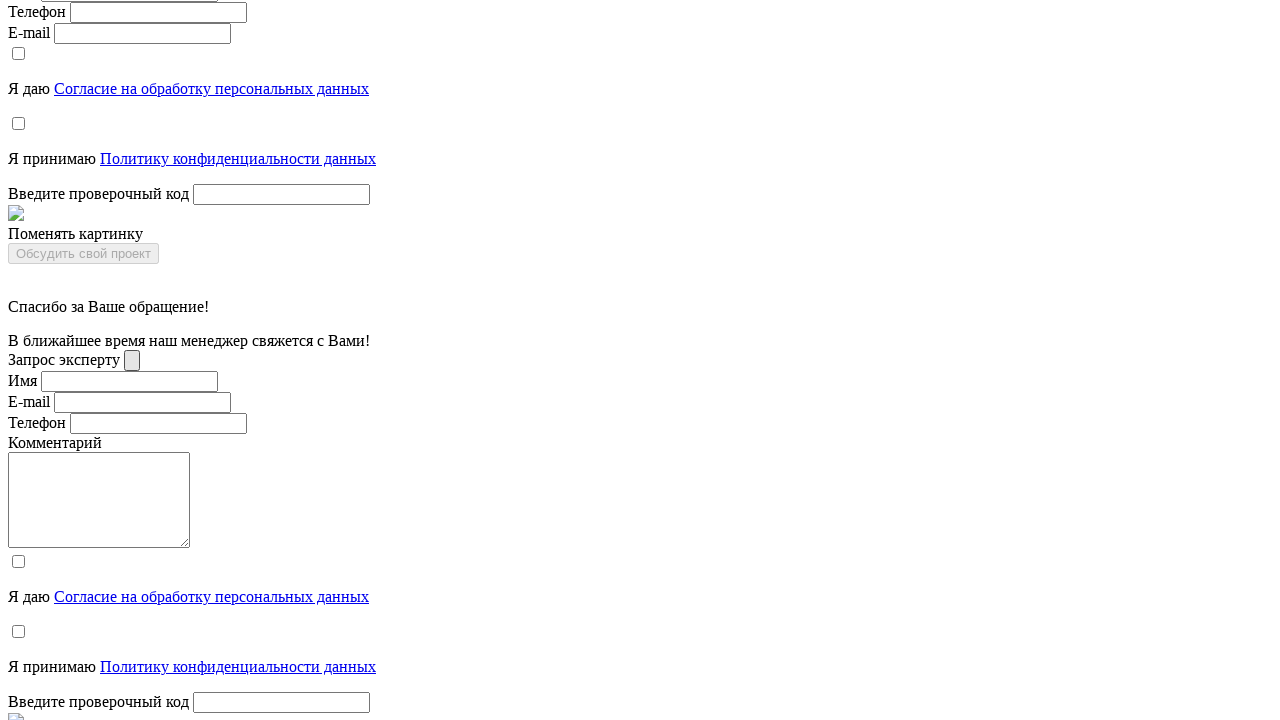

Page fully loaded after refresh 2
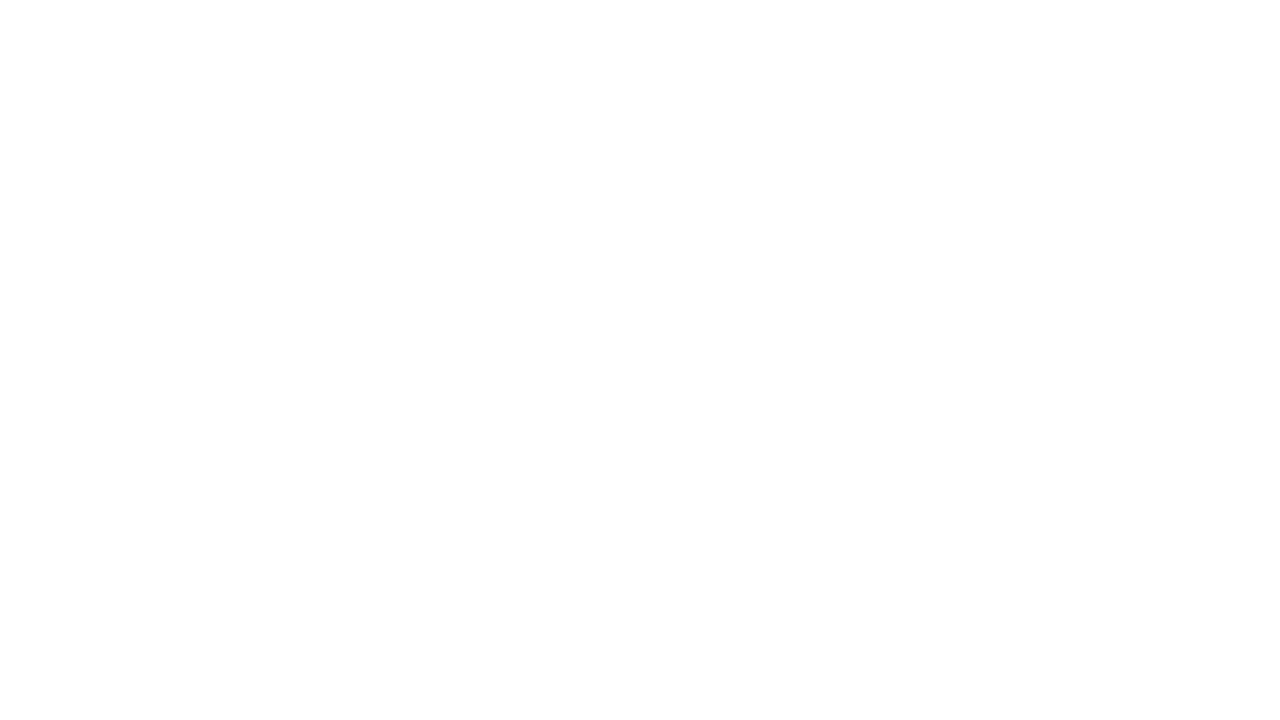

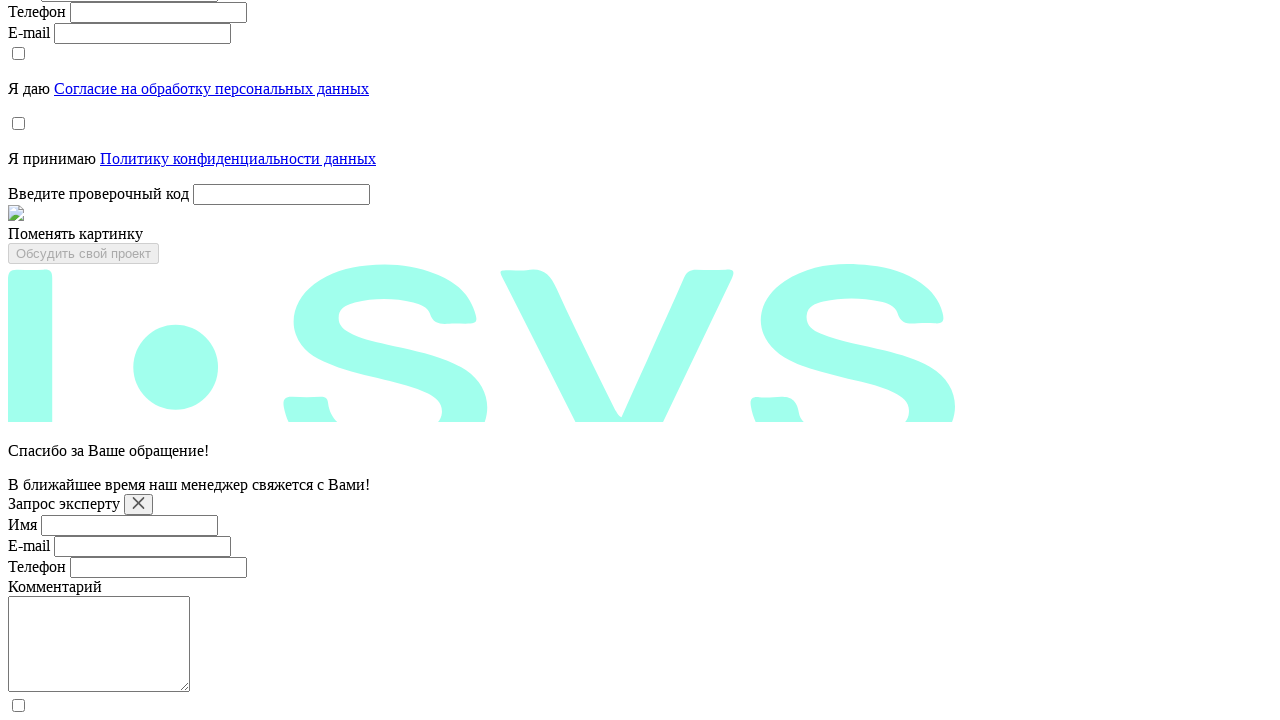